Tests navigation to the "Submit New Language" page and verifies that the H2 header displays the correct text "Submit New Language".

Starting URL: http://www.99-bottles-of-beer.net/

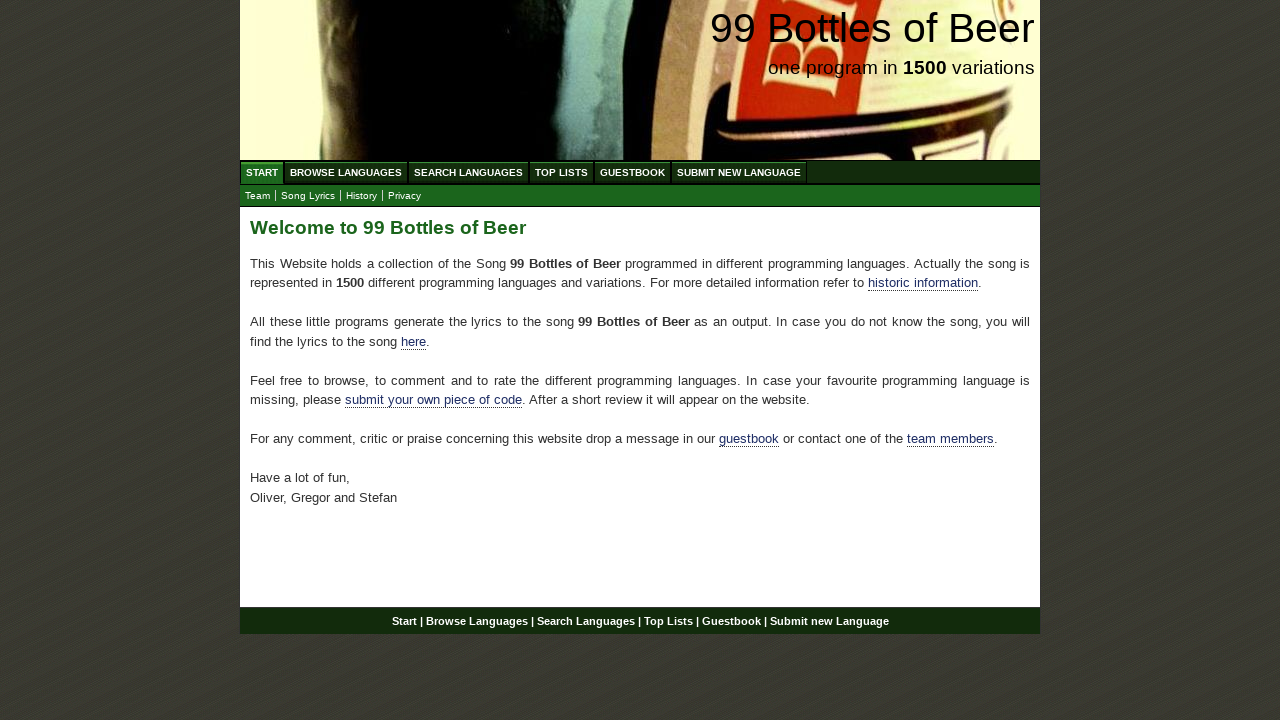

Clicked on 'Submit New Language' menu item at (739, 172) on xpath=//ul[@id='menu']/li//a[@href='/submitnewlanguage.html']
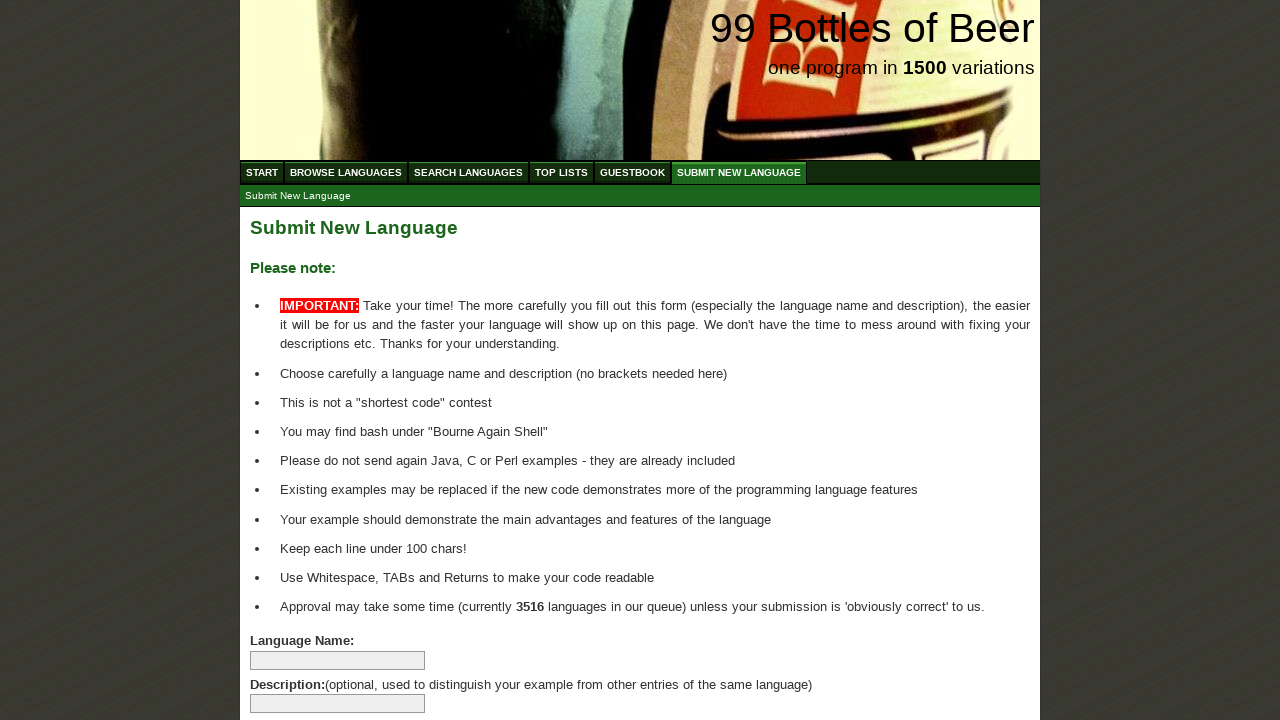

Waited for H2 header to load in main content area
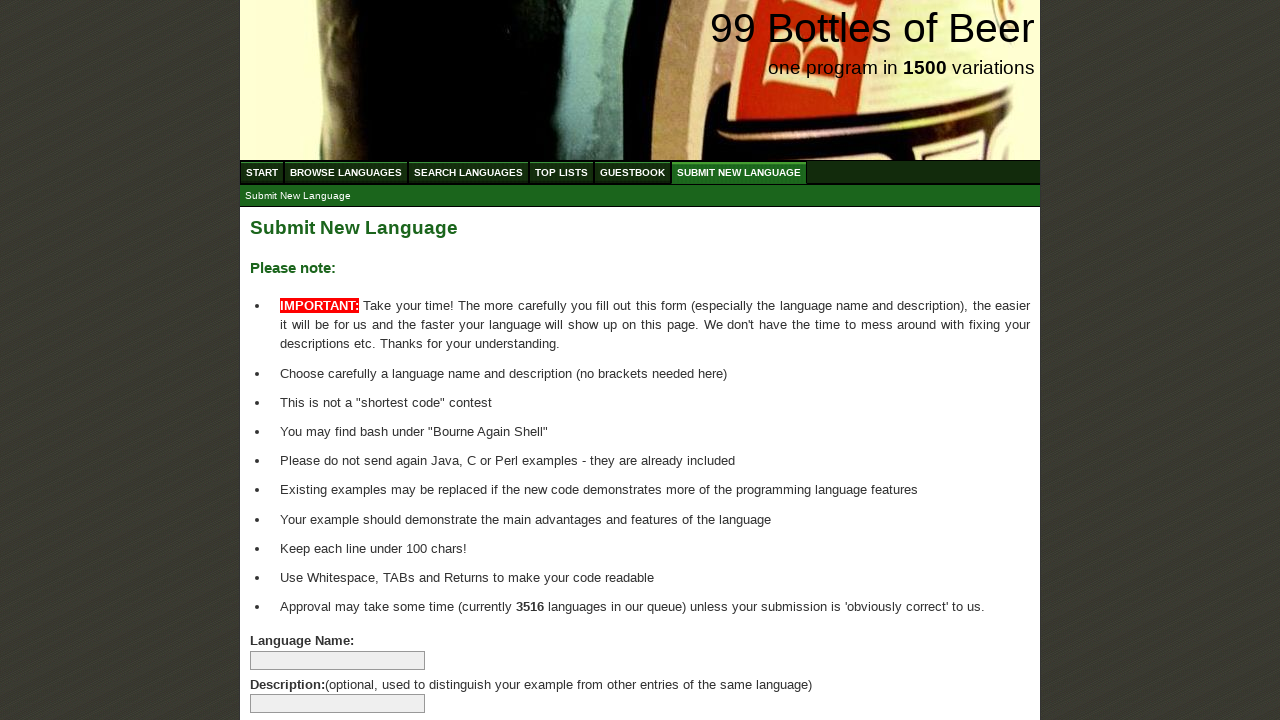

Retrieved H2 header text: 'Submit New Language'
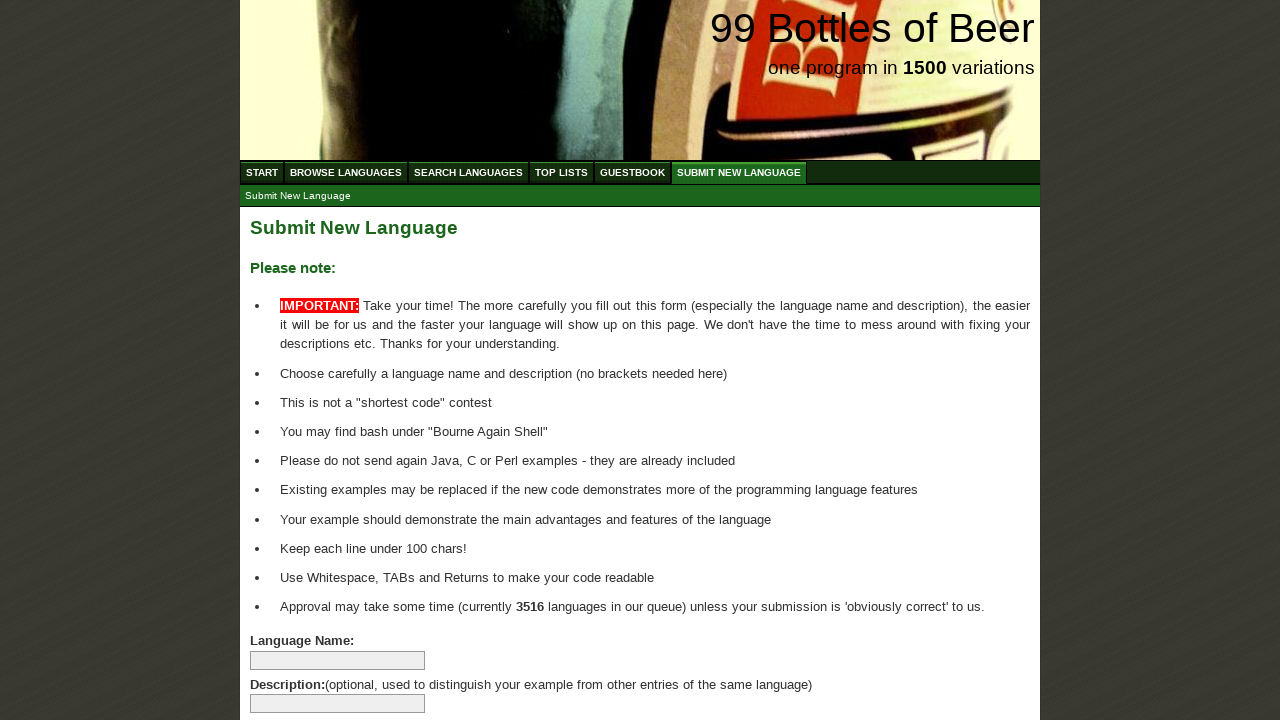

Verified H2 header displays 'Submit New Language'
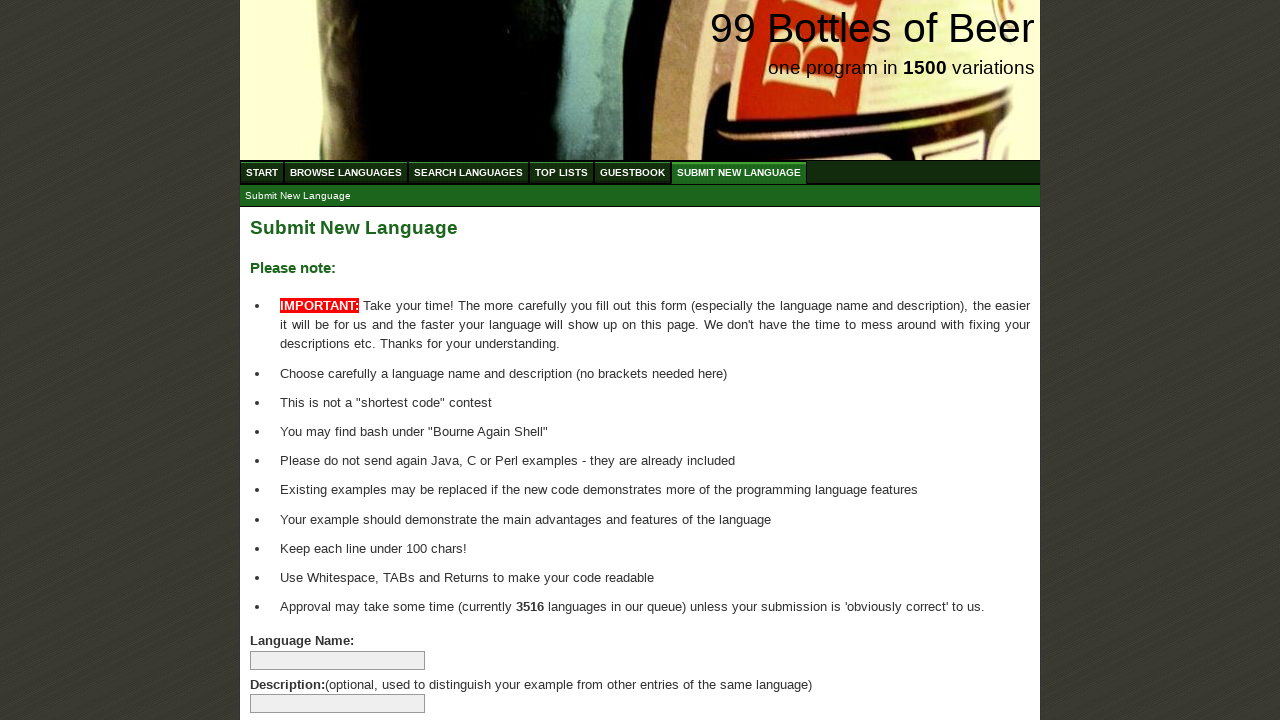

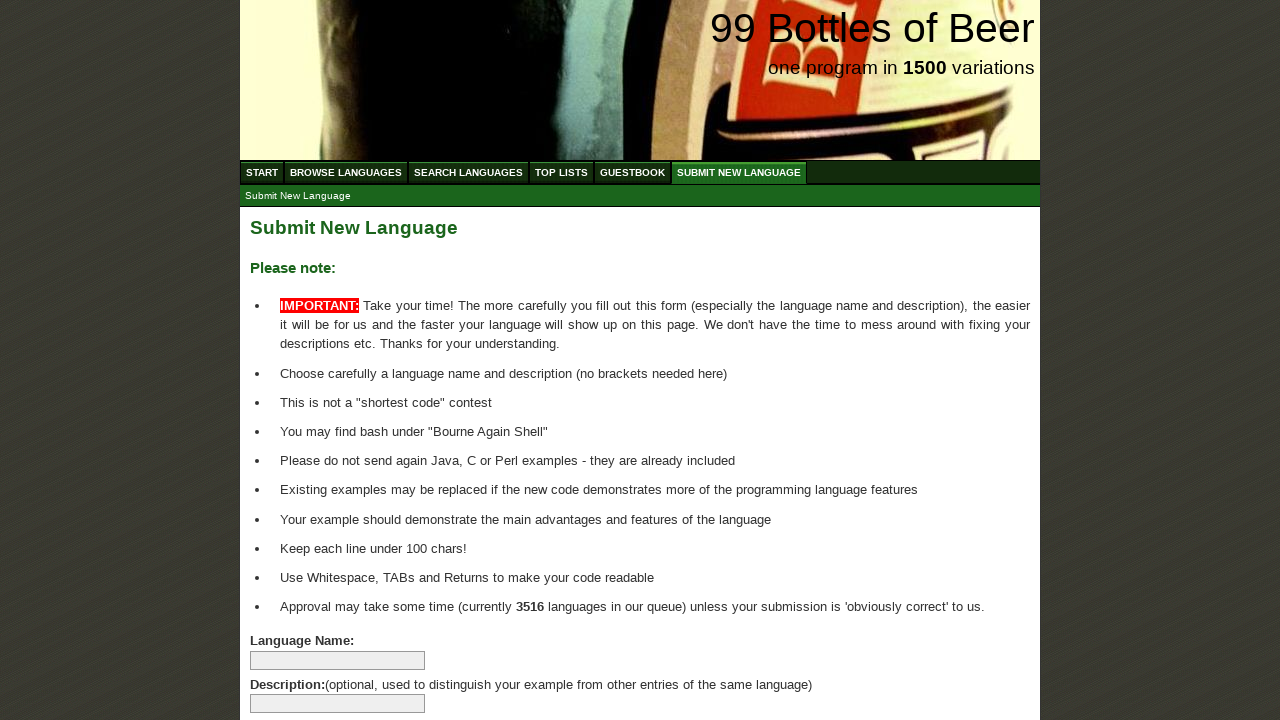